Navigates to the Add/Remove Elements page and verifies the Add Element button is visible and Delete button is not visible initially

Starting URL: https://the-internet.herokuapp.com/

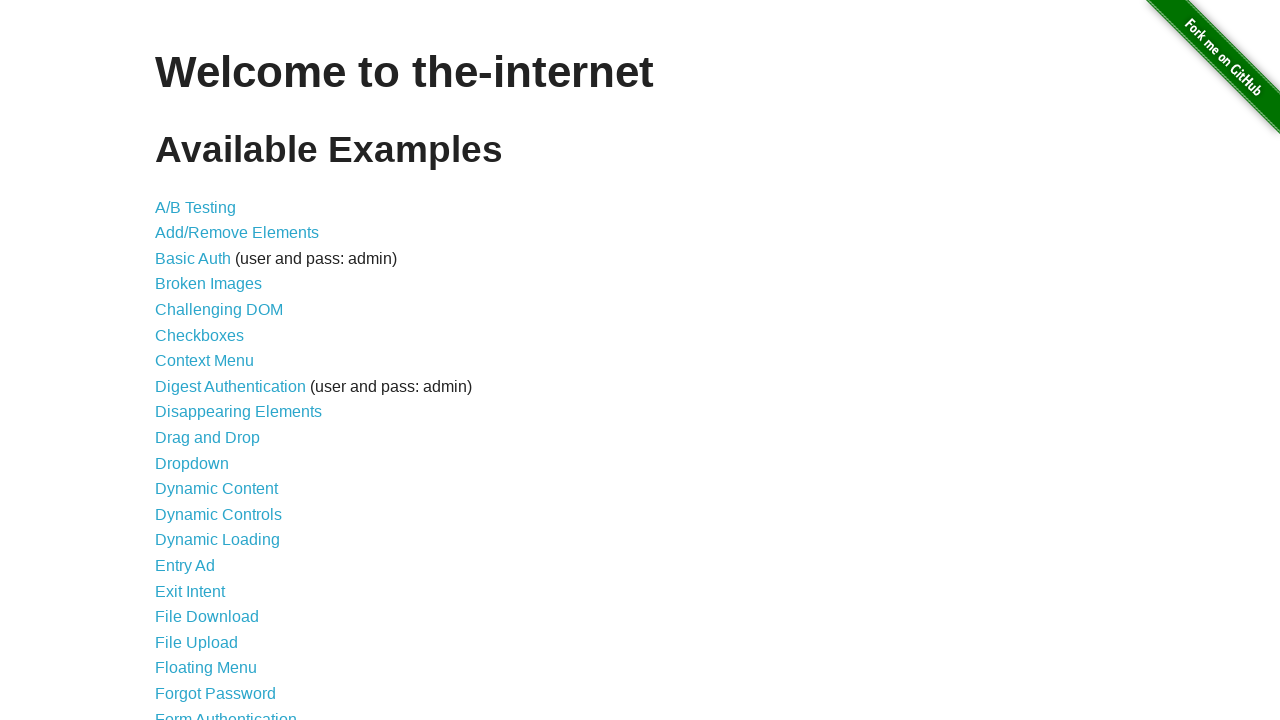

Clicked on Add/Remove Elements link at (237, 233) on a[href='/add_remove_elements/']
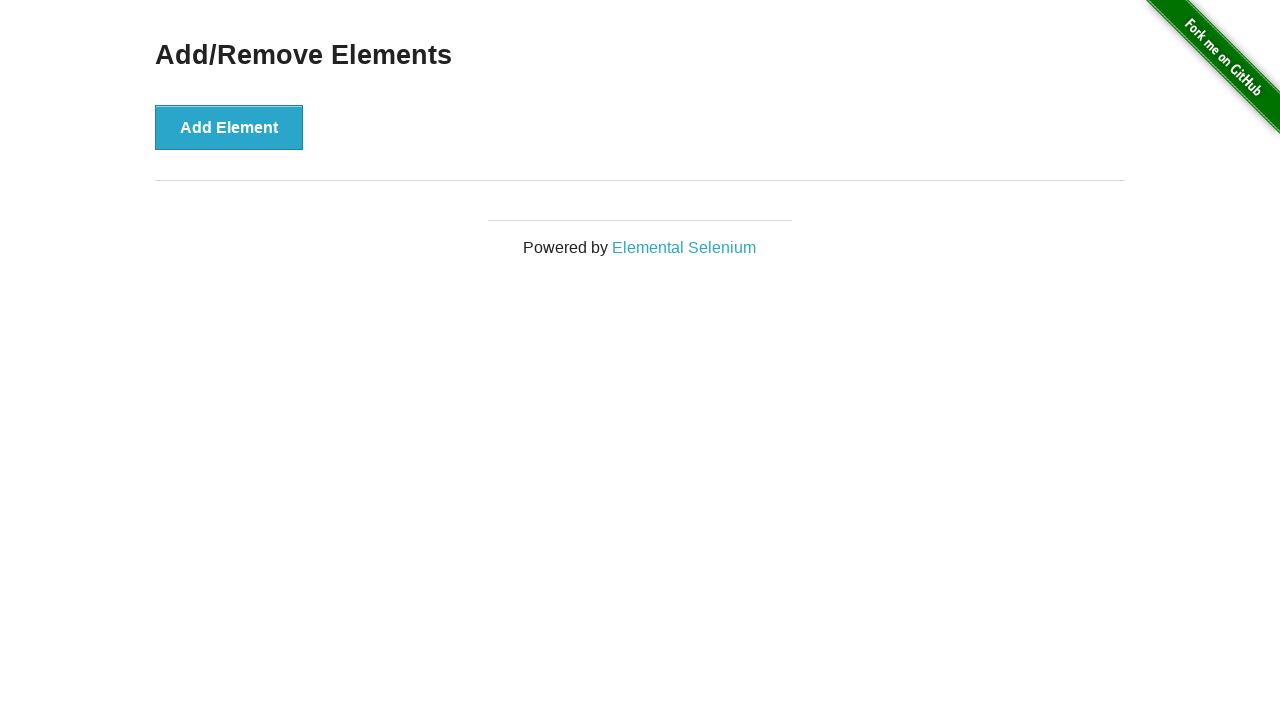

Add Element button is visible on the page
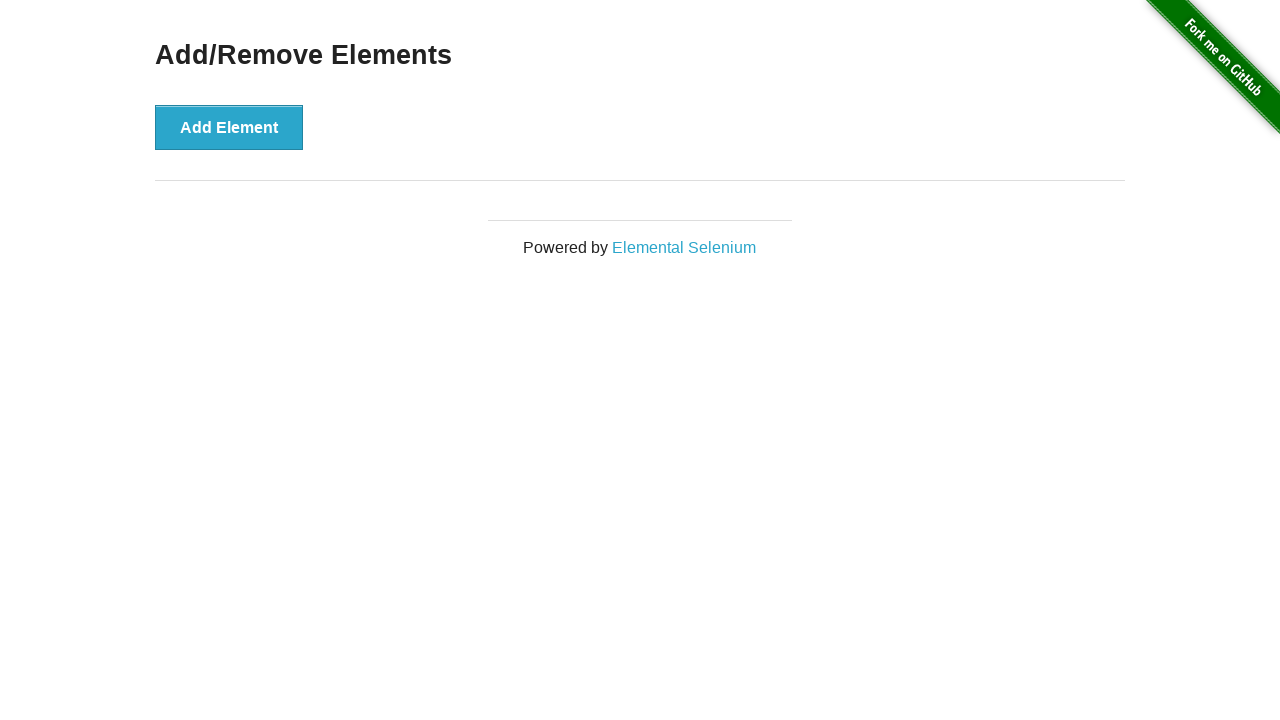

Verified that Delete button is not visible initially
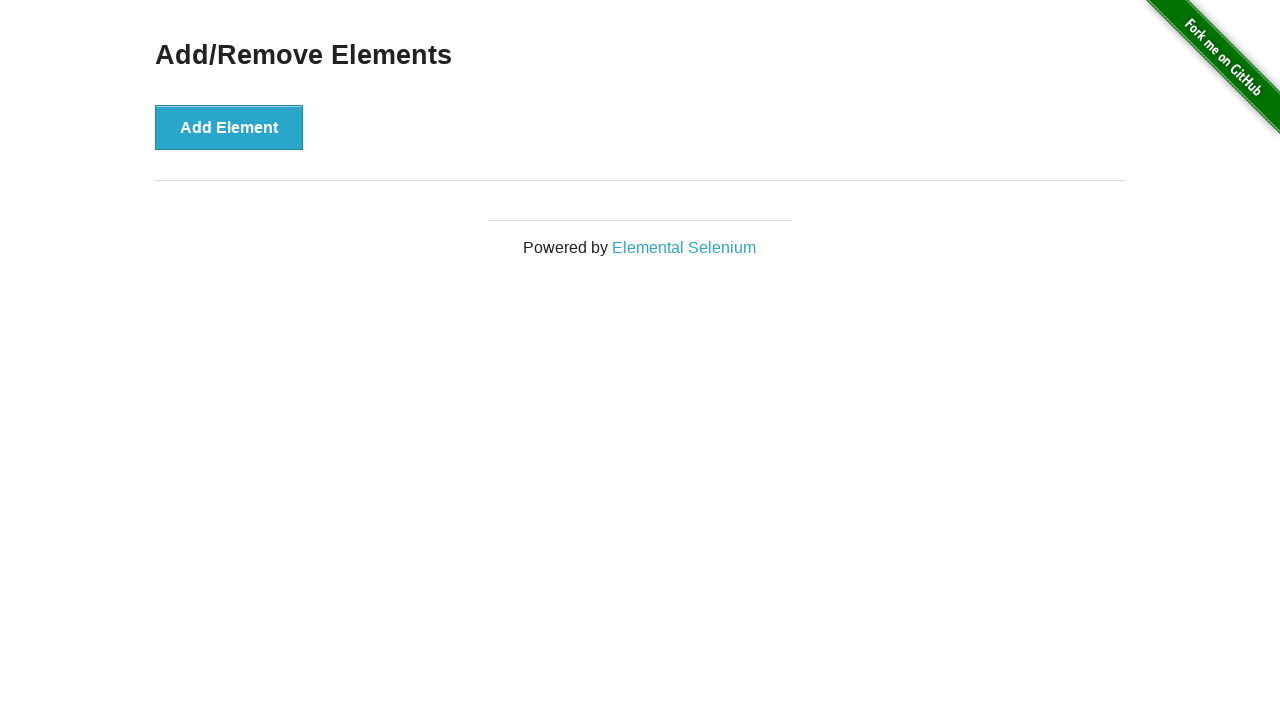

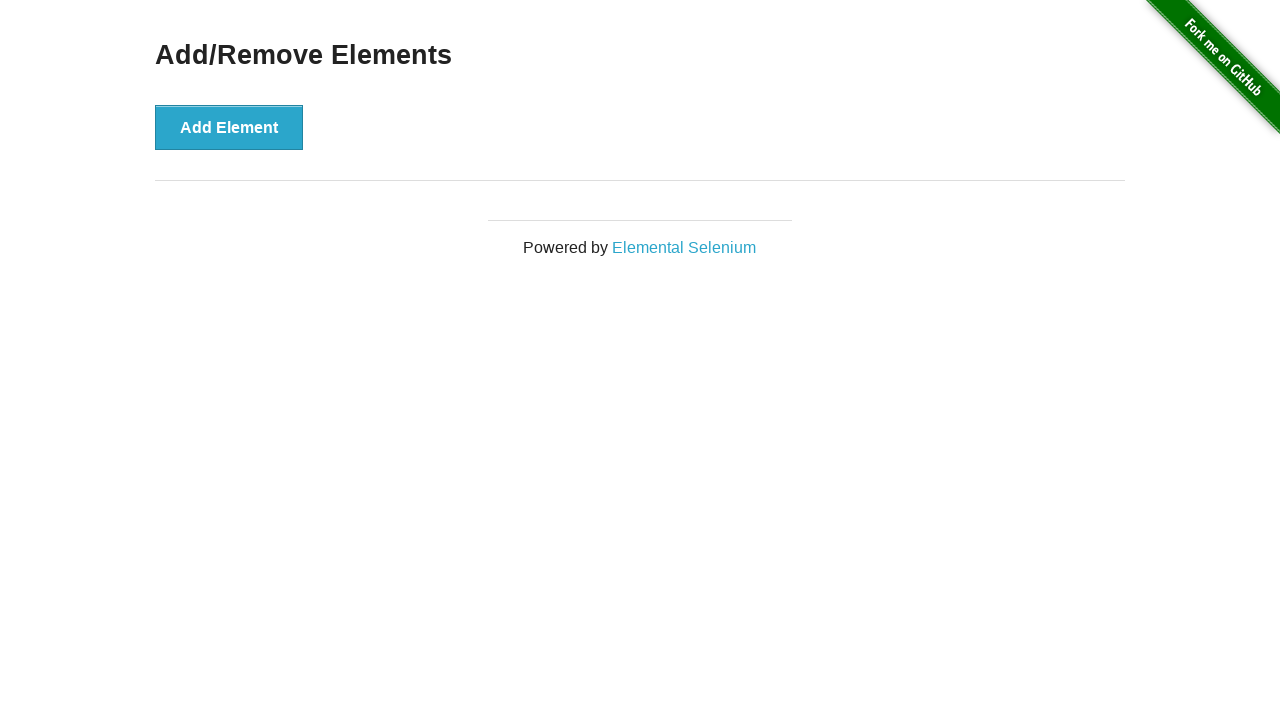